Tests dynamic loading functionality by clicking a Start button and waiting for the "Hello World!" text to appear after loading completes

Starting URL: https://the-internet.herokuapp.com/dynamic_loading/2

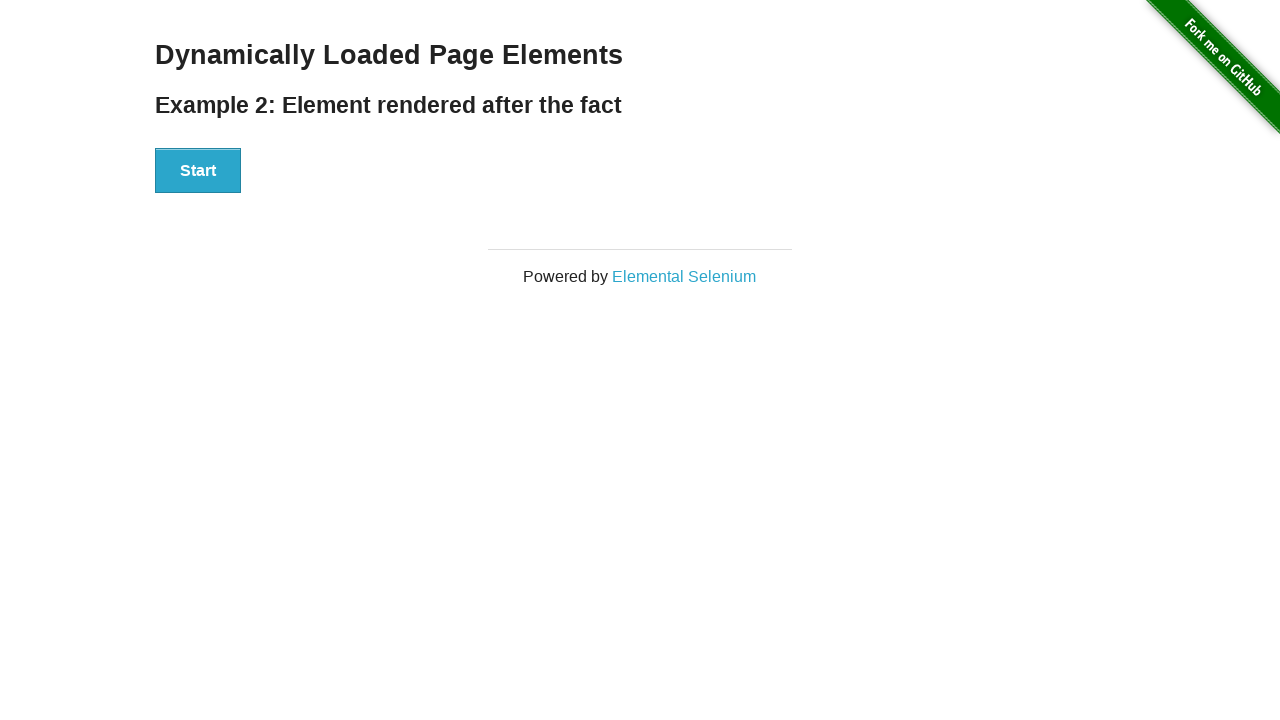

Clicked add to cart button for product HW0109
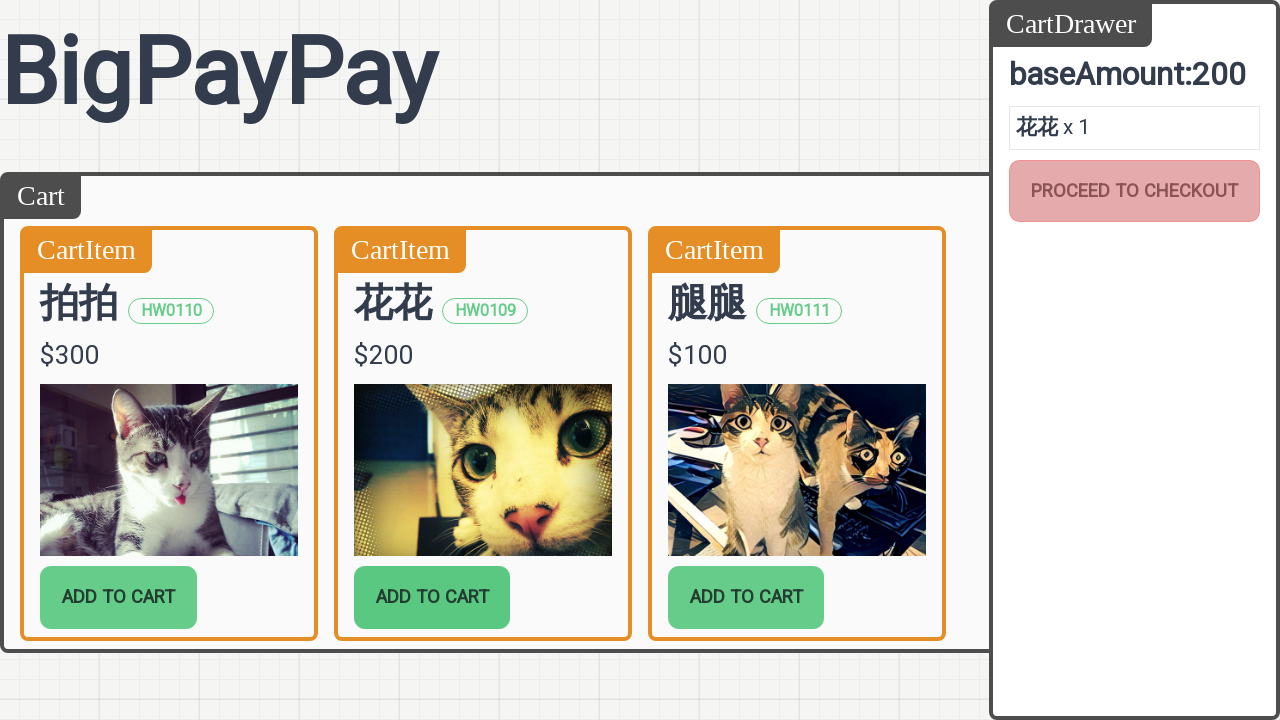

Clicked add to cart button for product HW0110
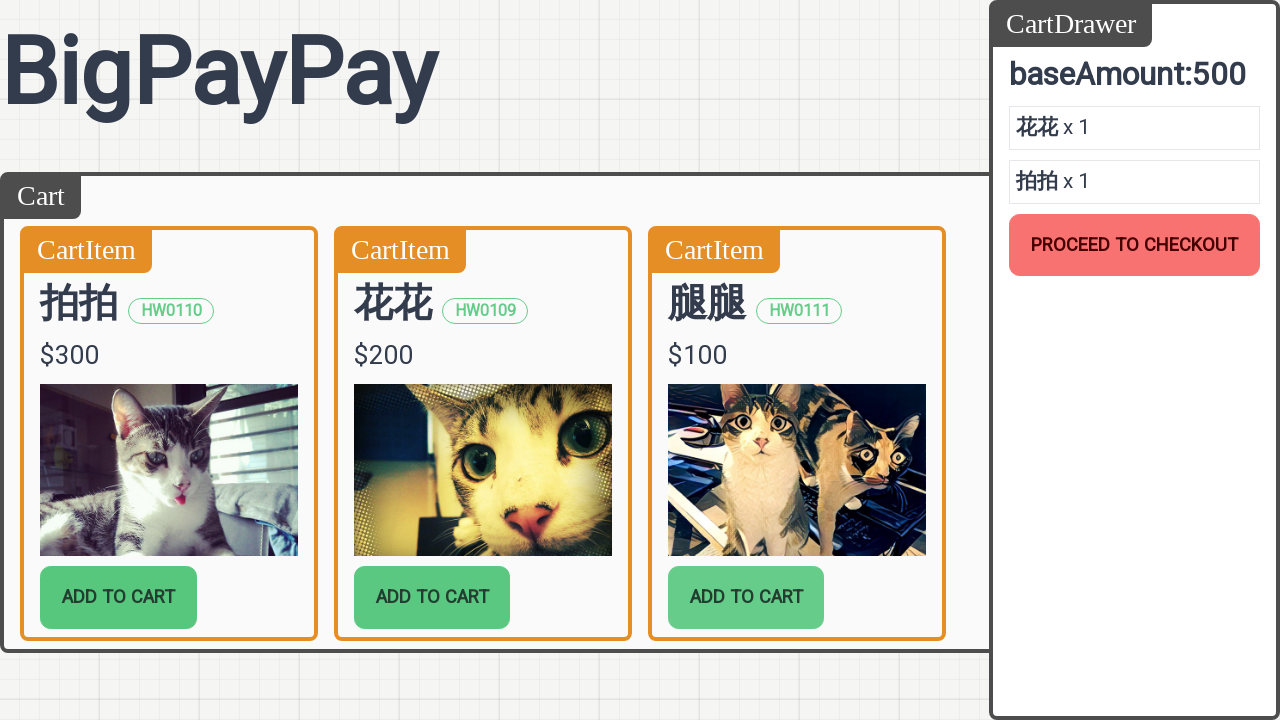

Clicked proceed to checkout button
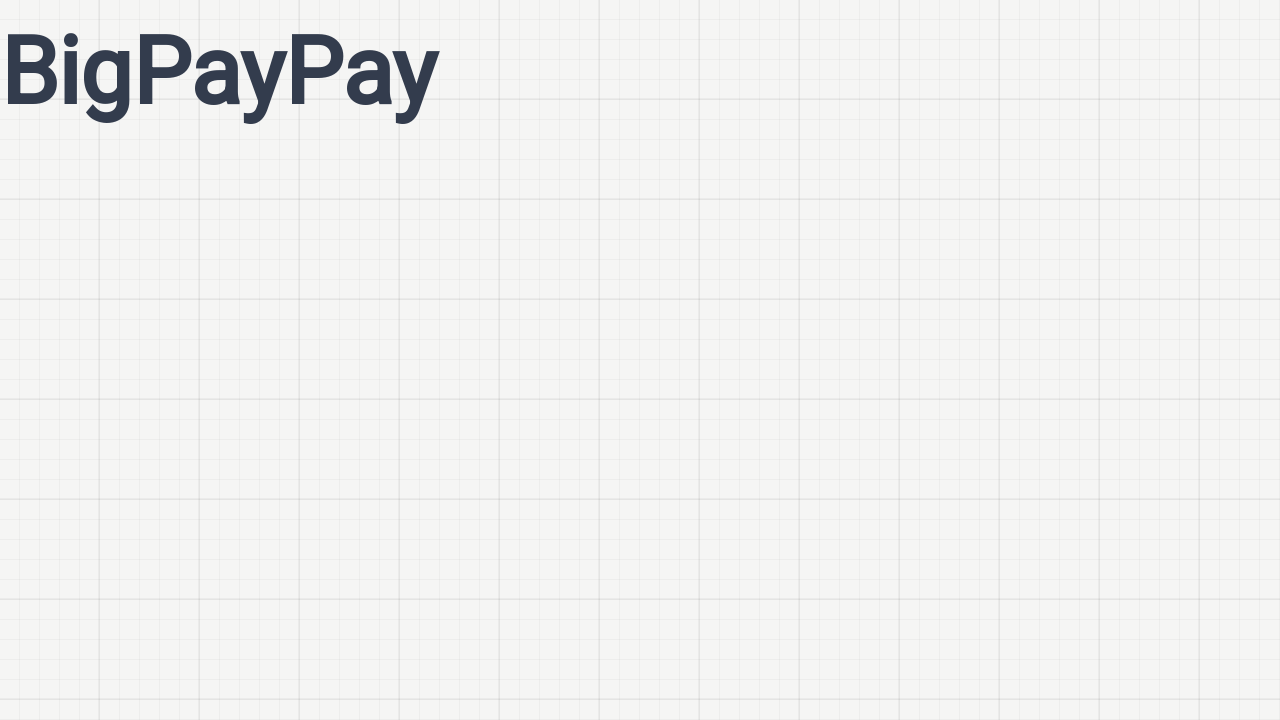

Checkout page loaded successfully
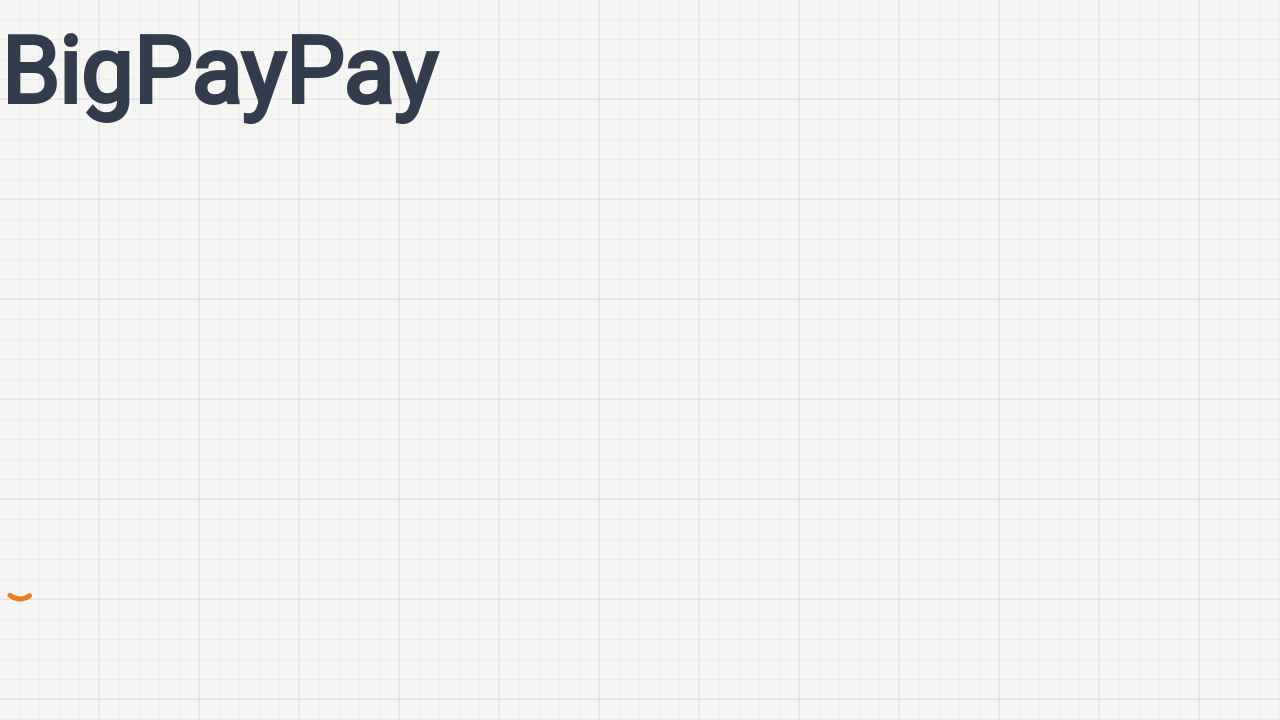

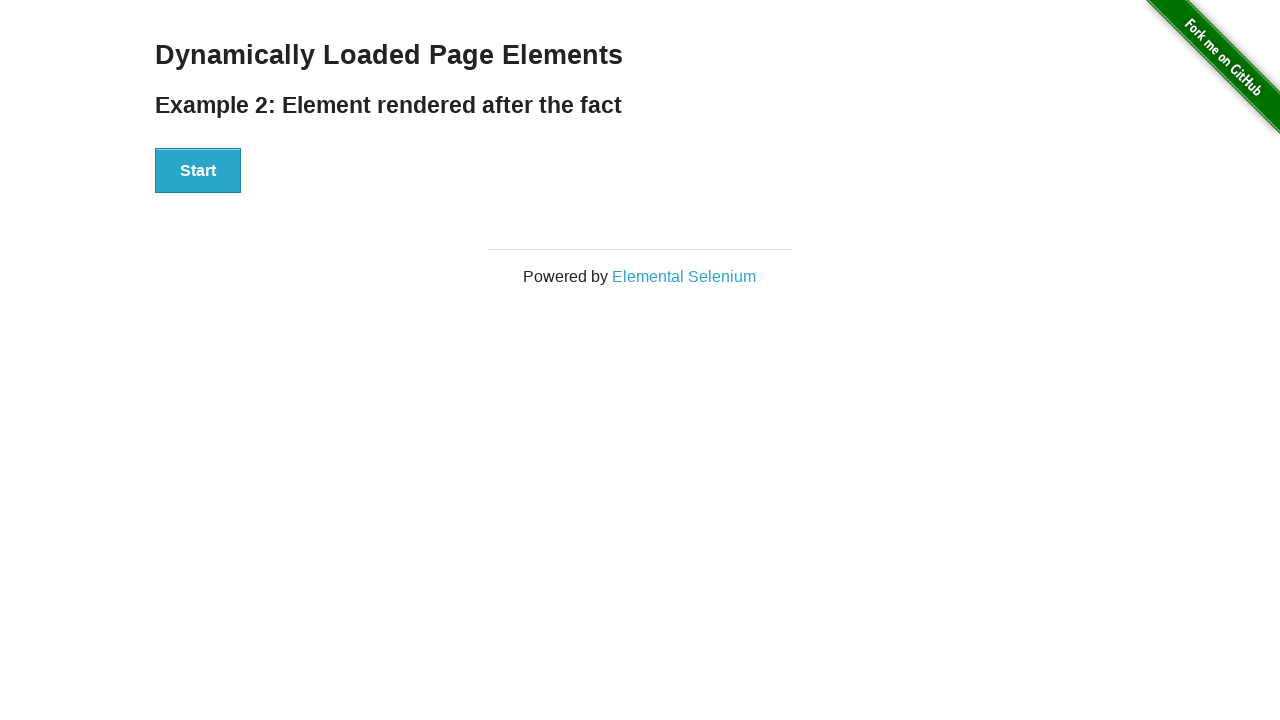